Tests the feedback form submission by filling all form fields and clicking submit, then verifying the success message appears

Starting URL: http://zero.webappsecurity.com/index.html

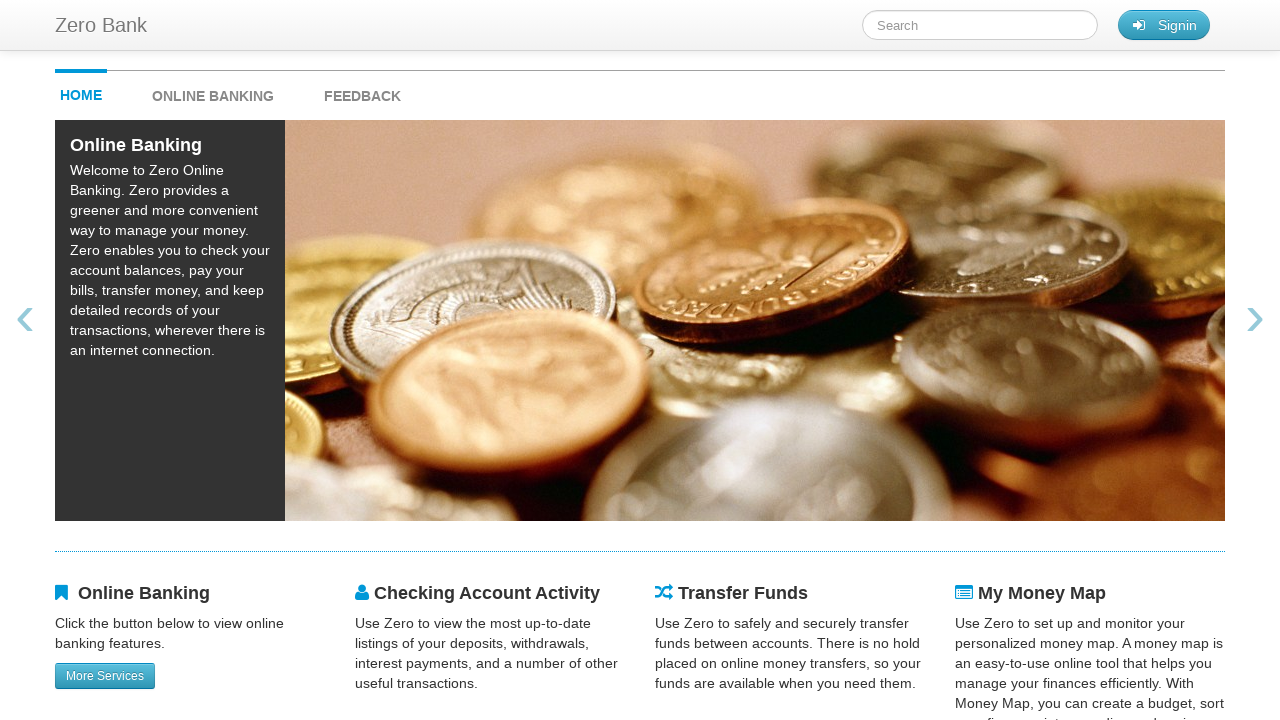

Clicked feedback link to navigate to feedback form at (362, 91) on #feedback
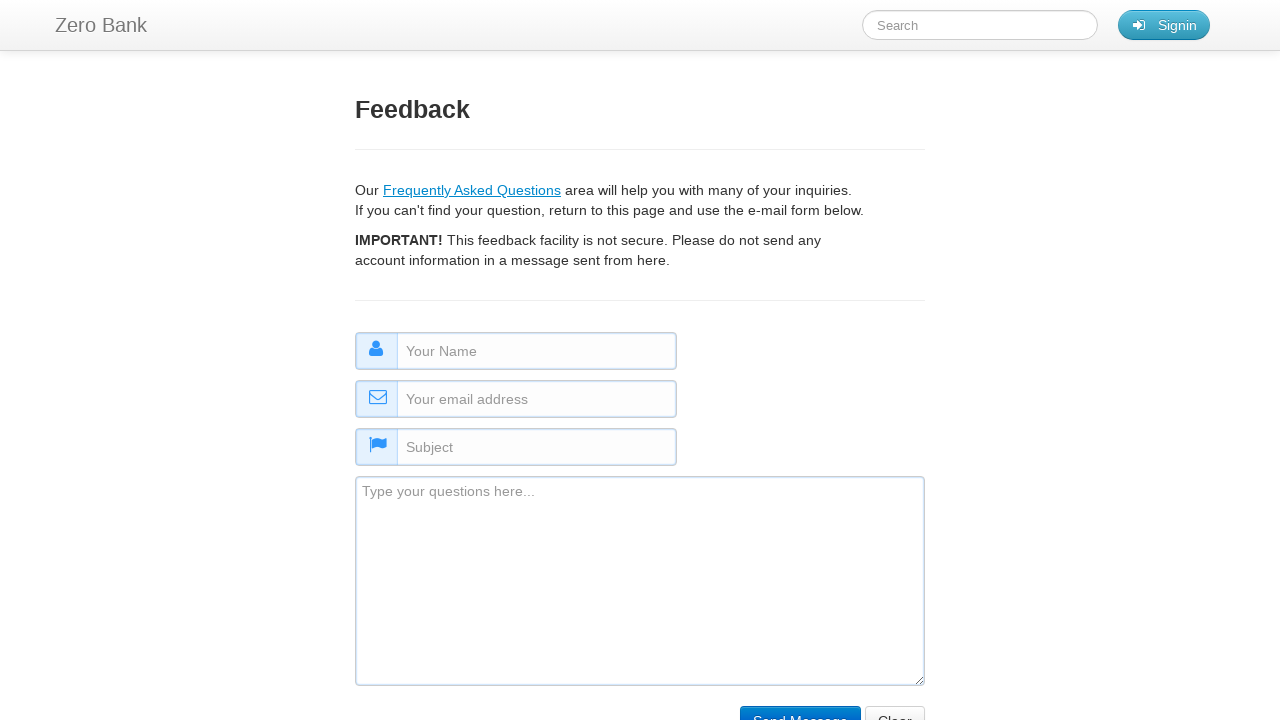

Navigated to feedback page
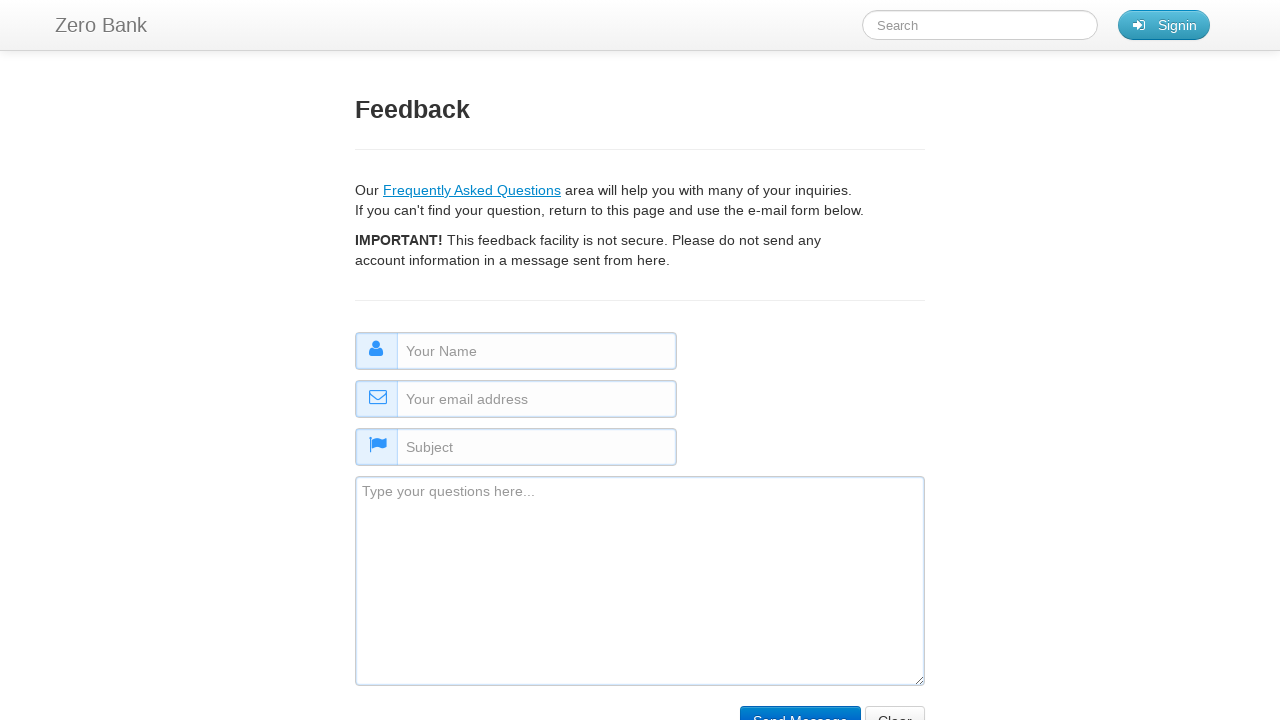

Filled name field with 'johnsmith' on #name
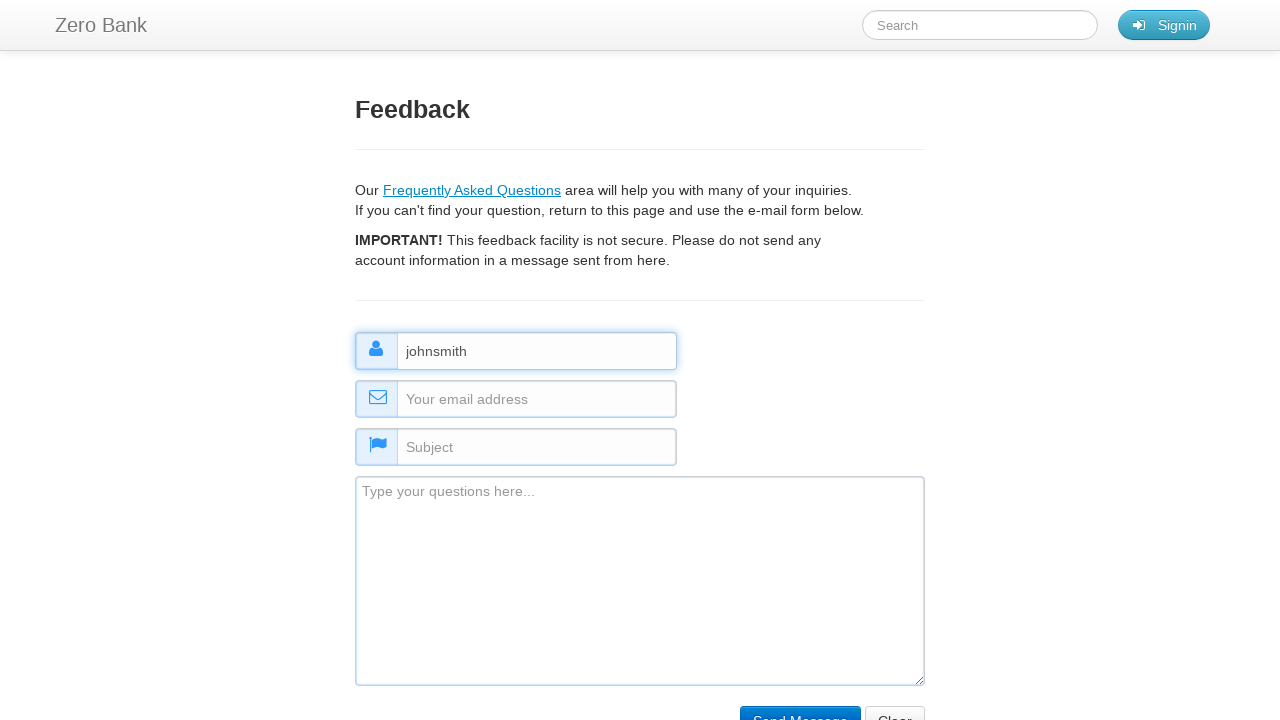

Filled email field with 'johnsmith@example.com' on #email
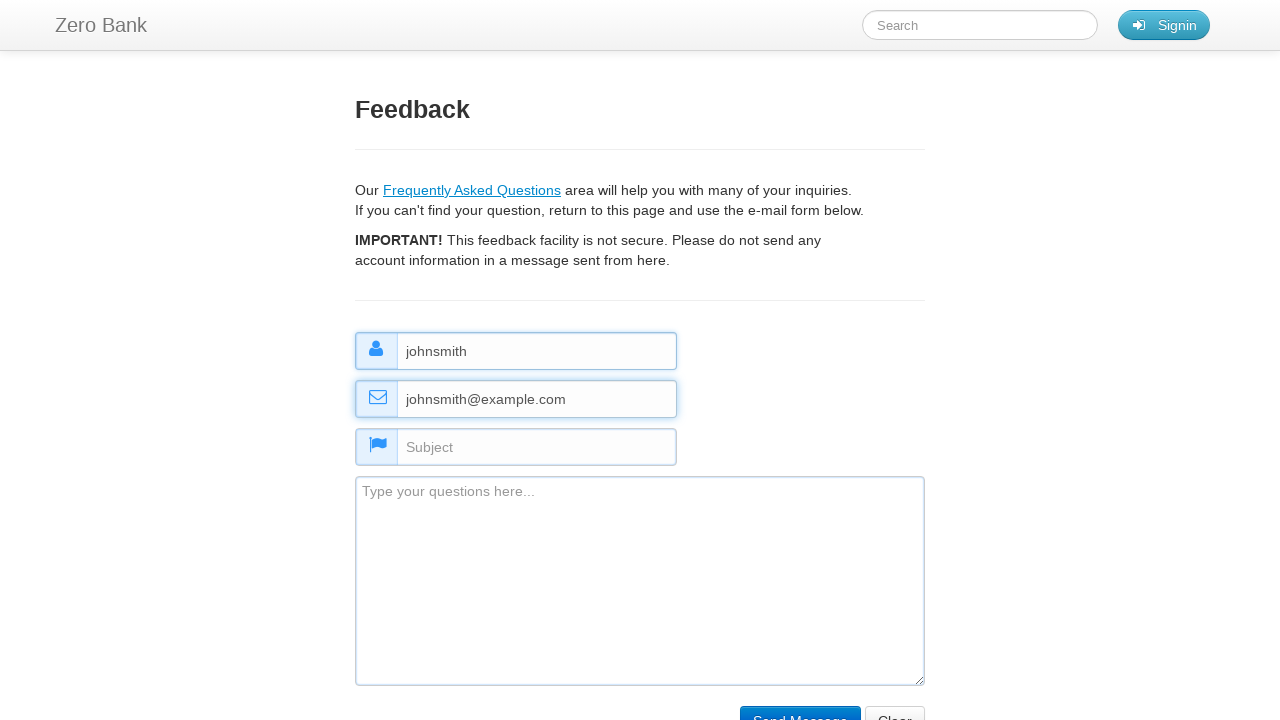

Filled subject field with 'Website Feedback' on #subject
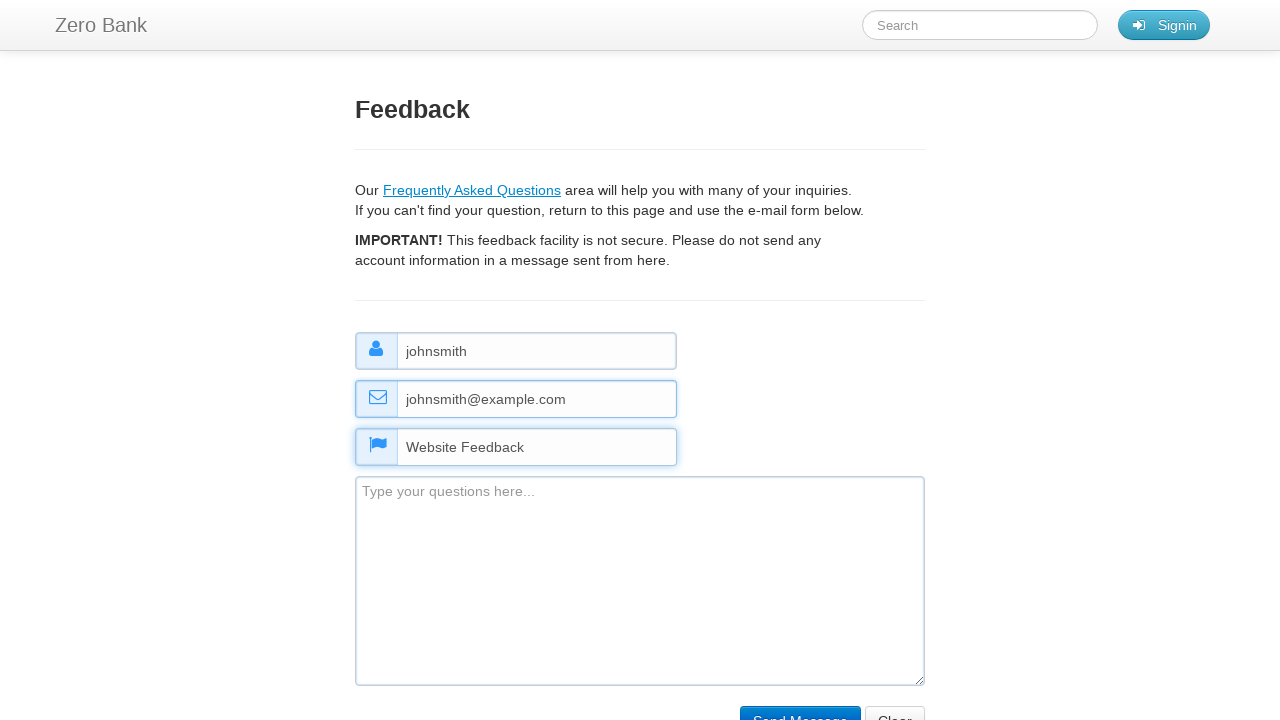

Filled comment field with feedback message on #comment
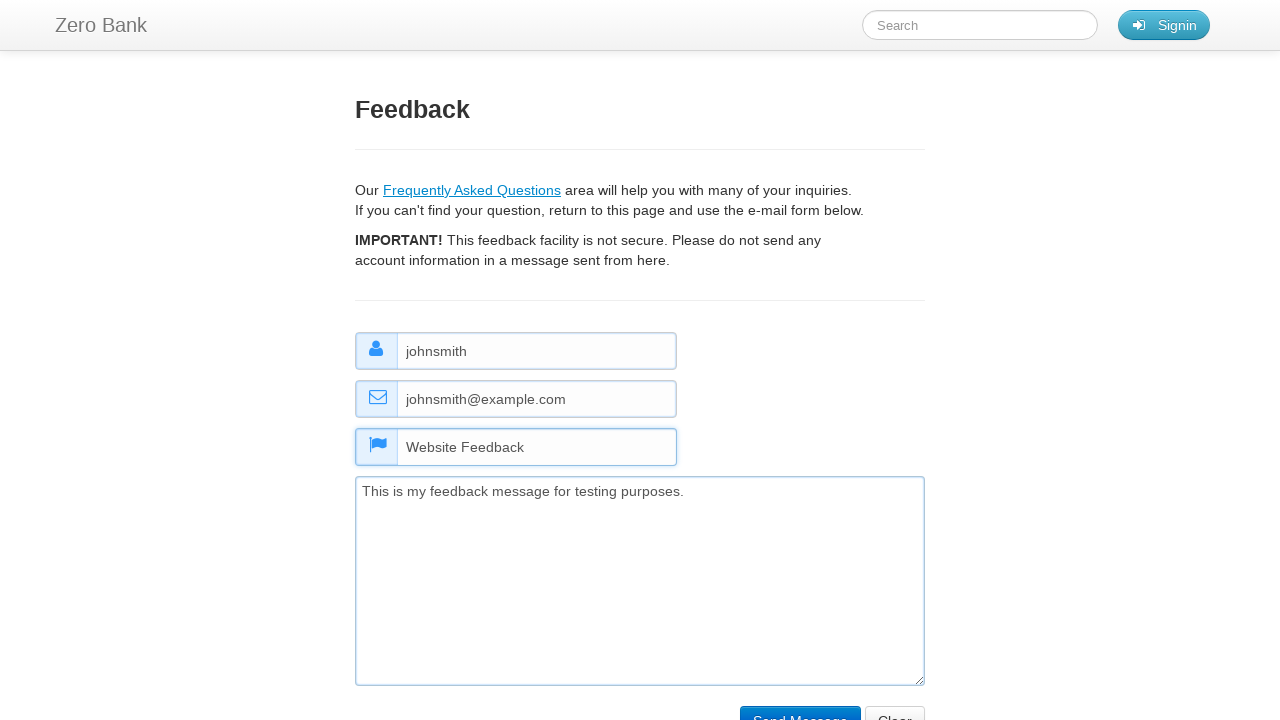

Clicked submit button to submit feedback form at (800, 705) on input[name="submit"]
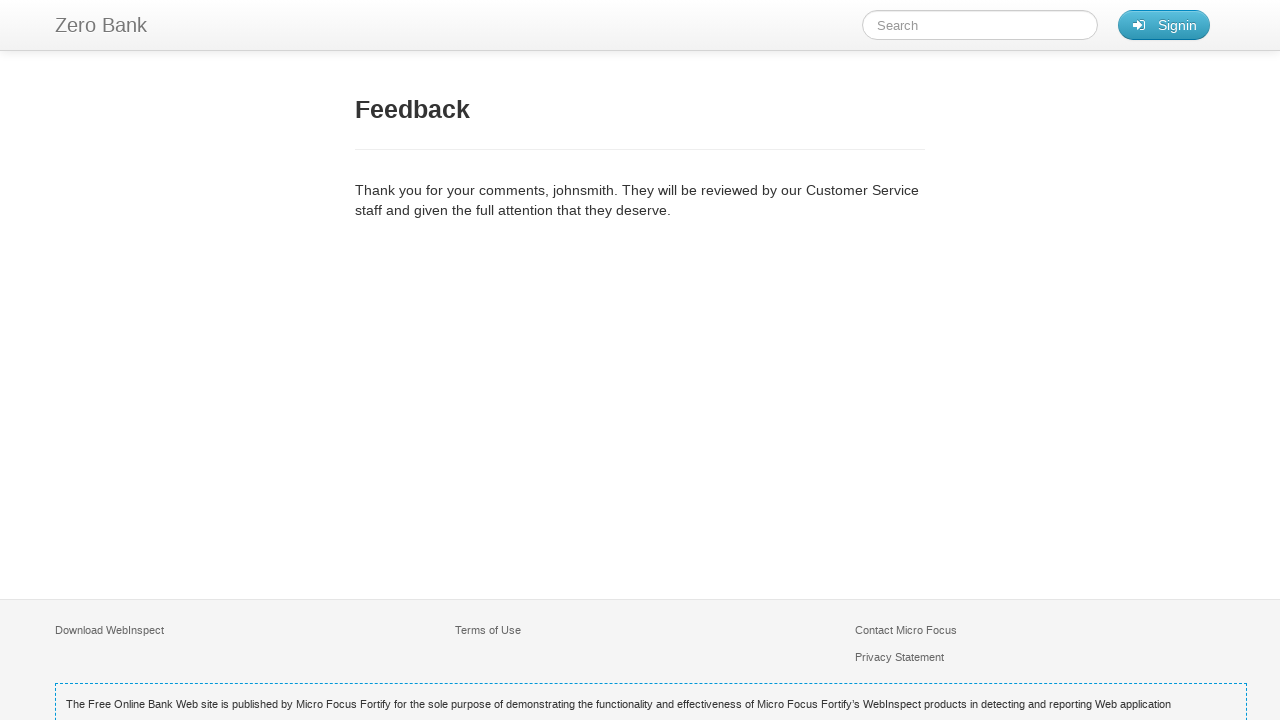

Success message appeared after form submission
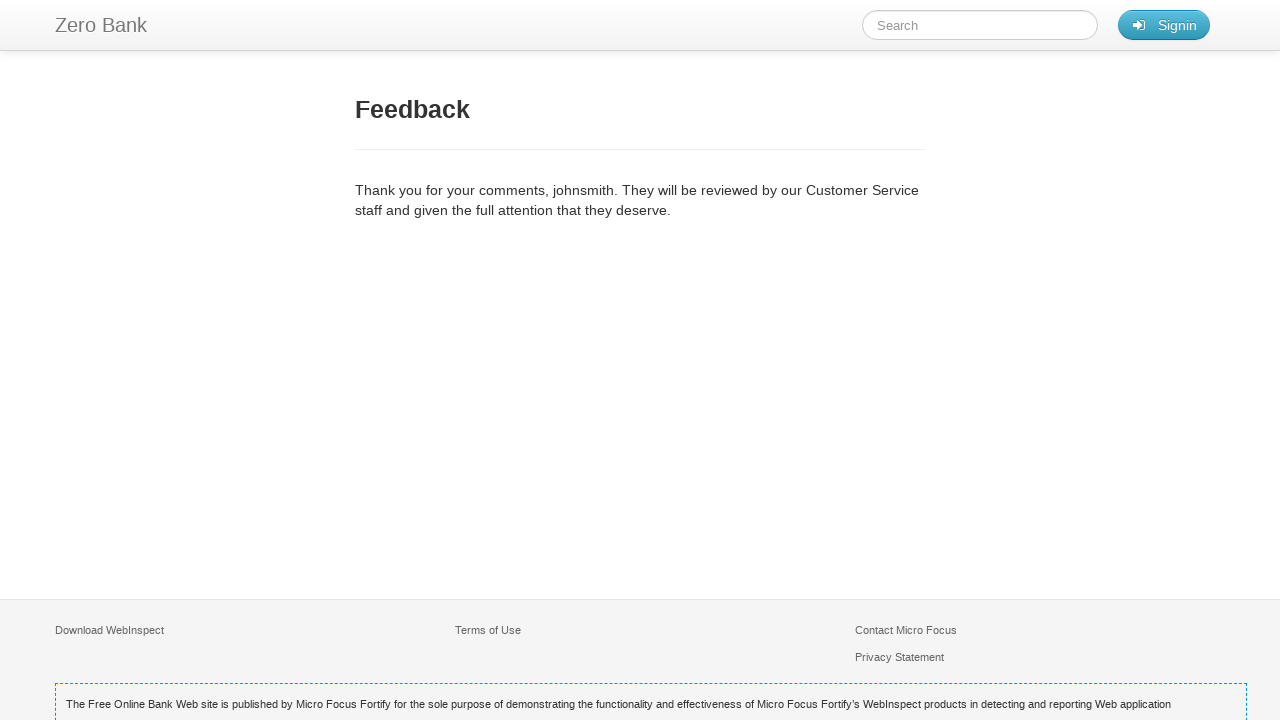

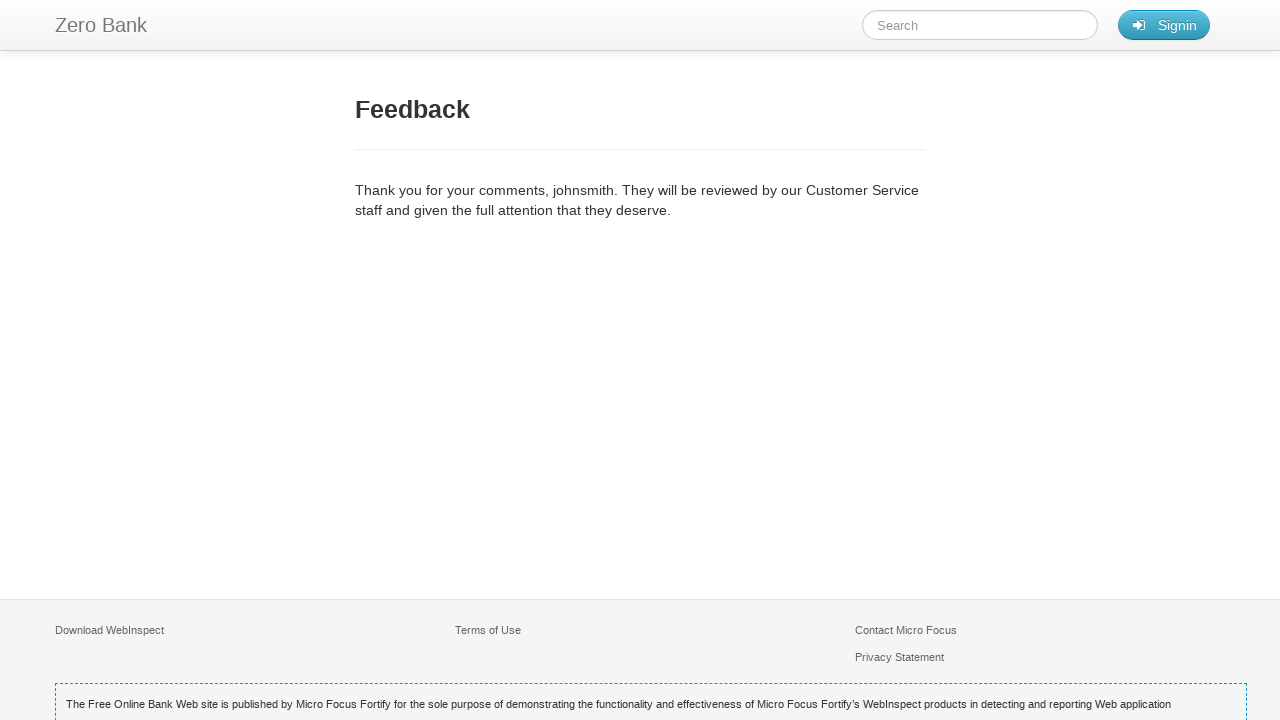